Tests tooltip functionality by hovering over an age input field within an iframe and verifying the tooltip text appears

Starting URL: https://jqueryui.com/tooltip/

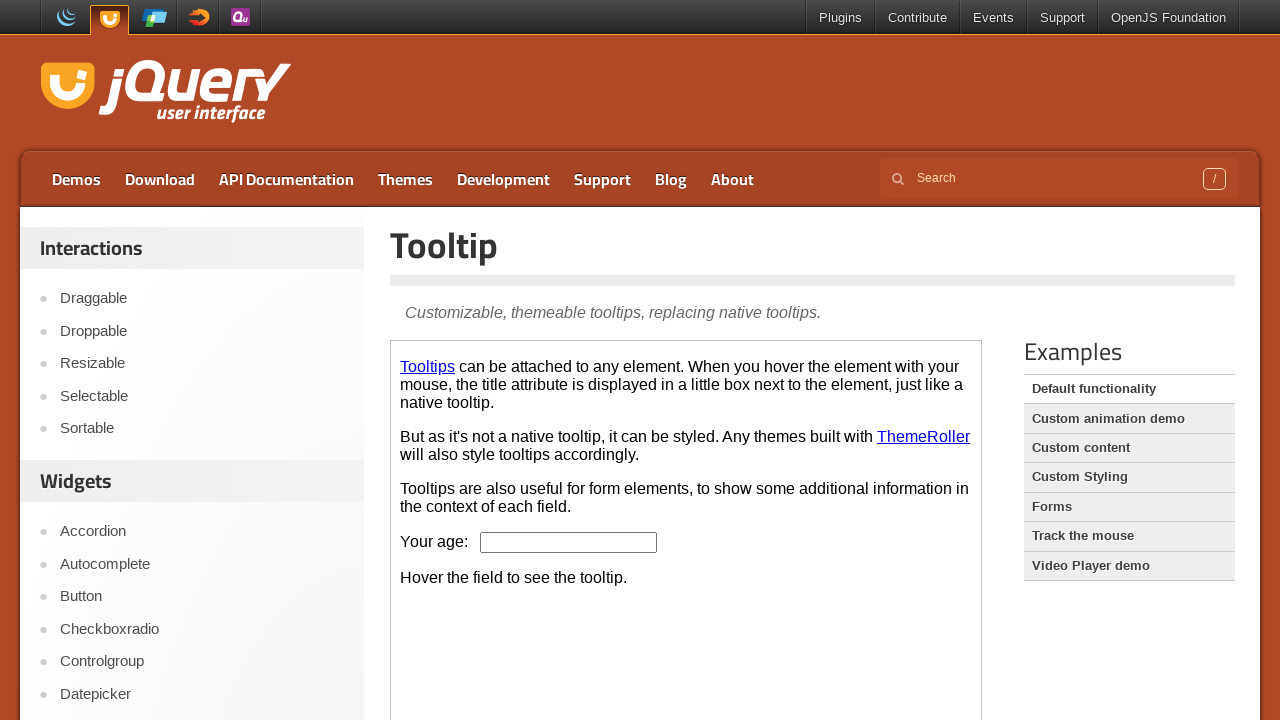

Located the demo iframe
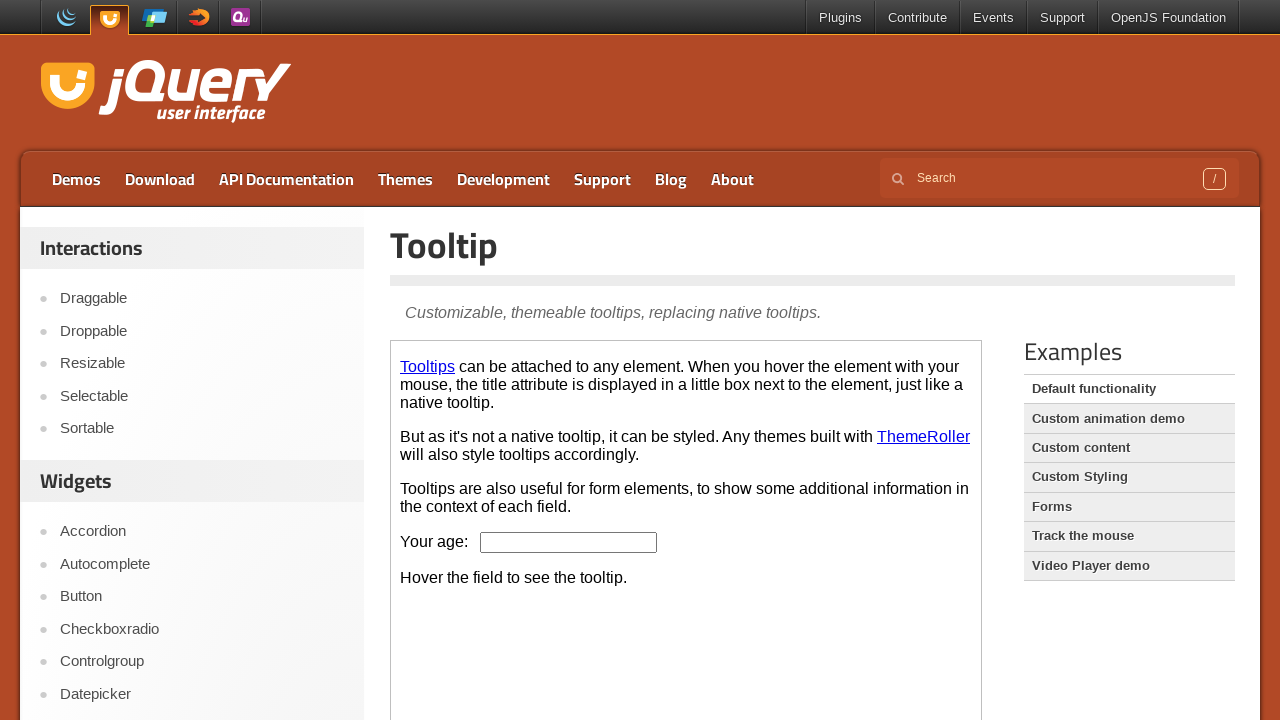

Located the age input field within the iframe
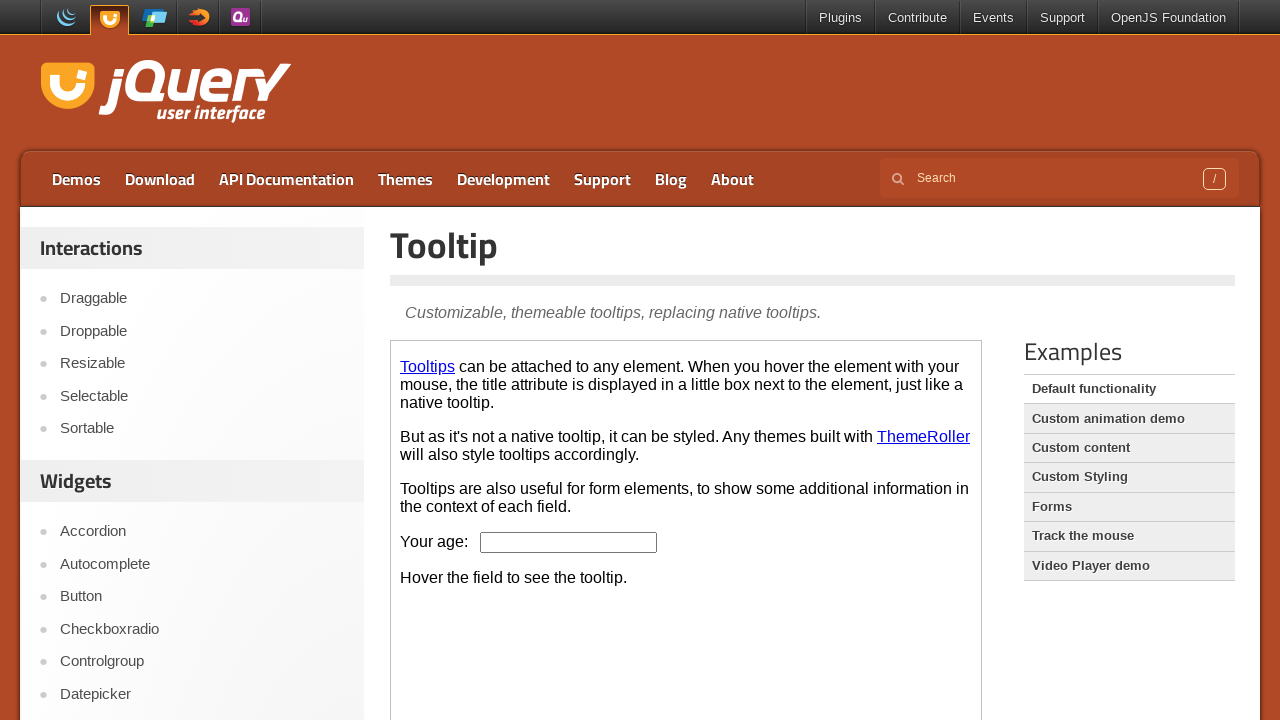

Hovered over the age input field to trigger tooltip at (569, 542) on .demo-frame >> internal:control=enter-frame >> #age
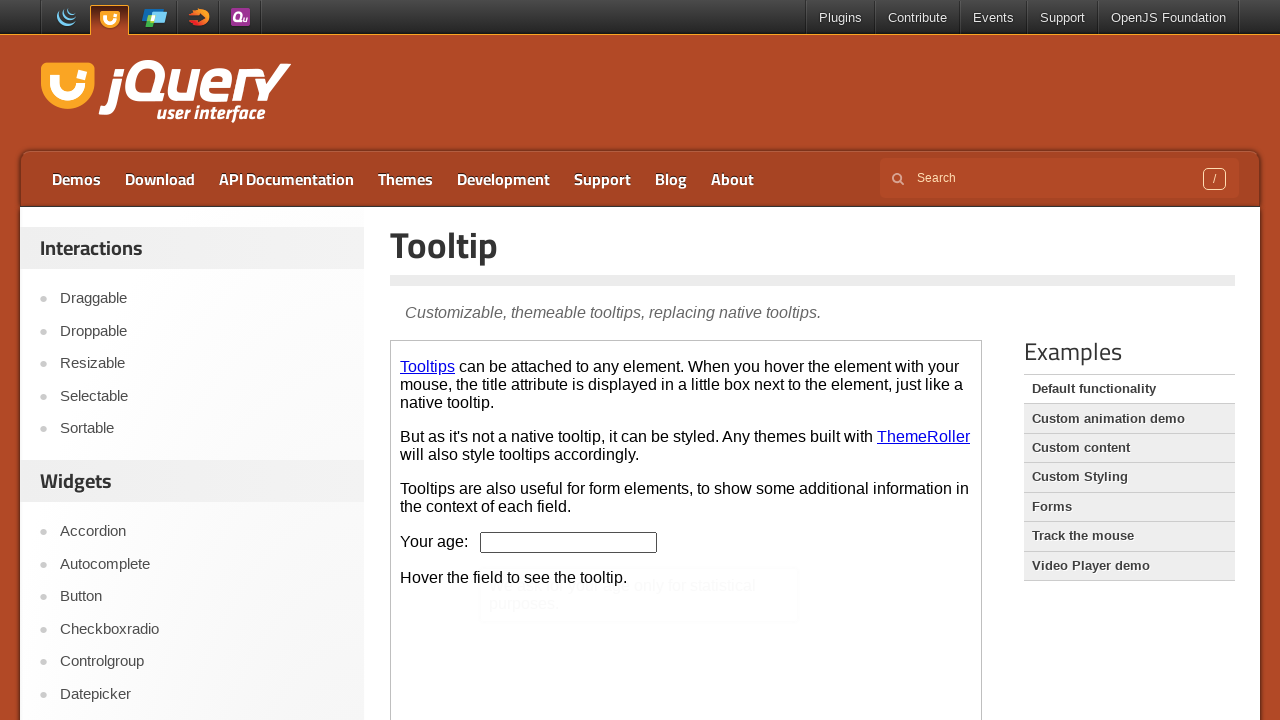

Located the tooltip content element
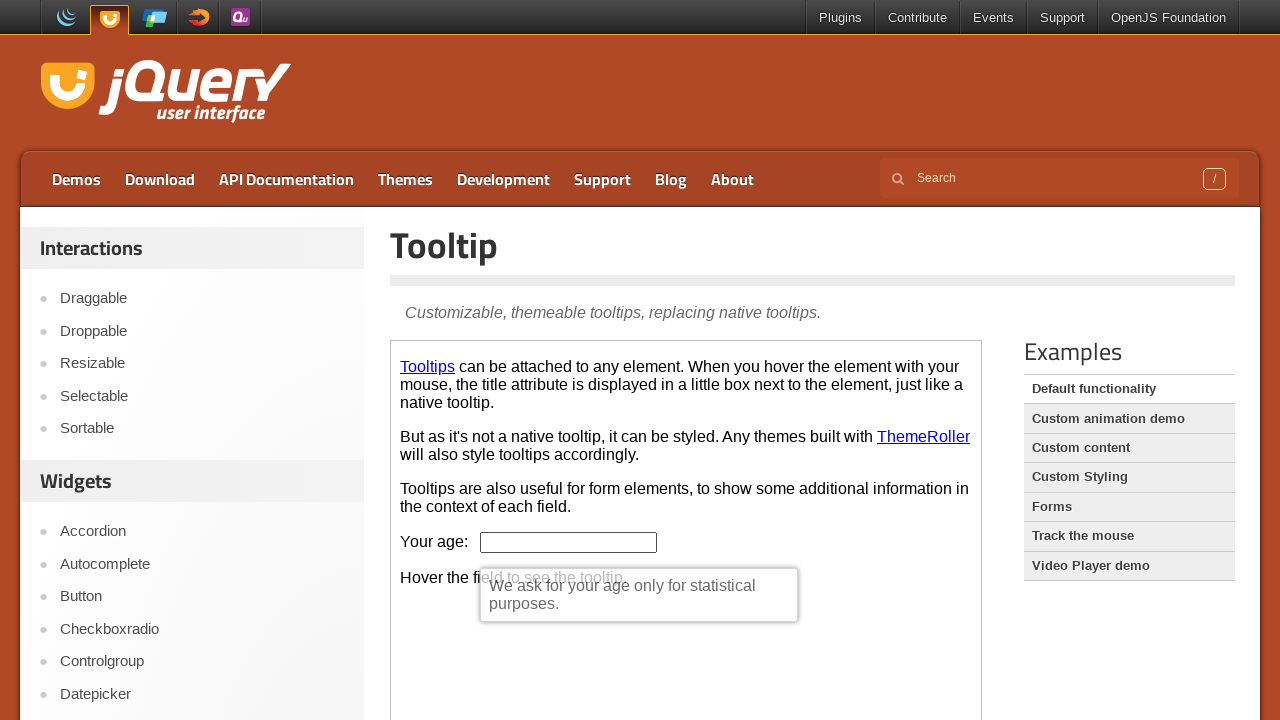

Retrieved tooltip text: 'We ask for your age only for statistical purposes.'
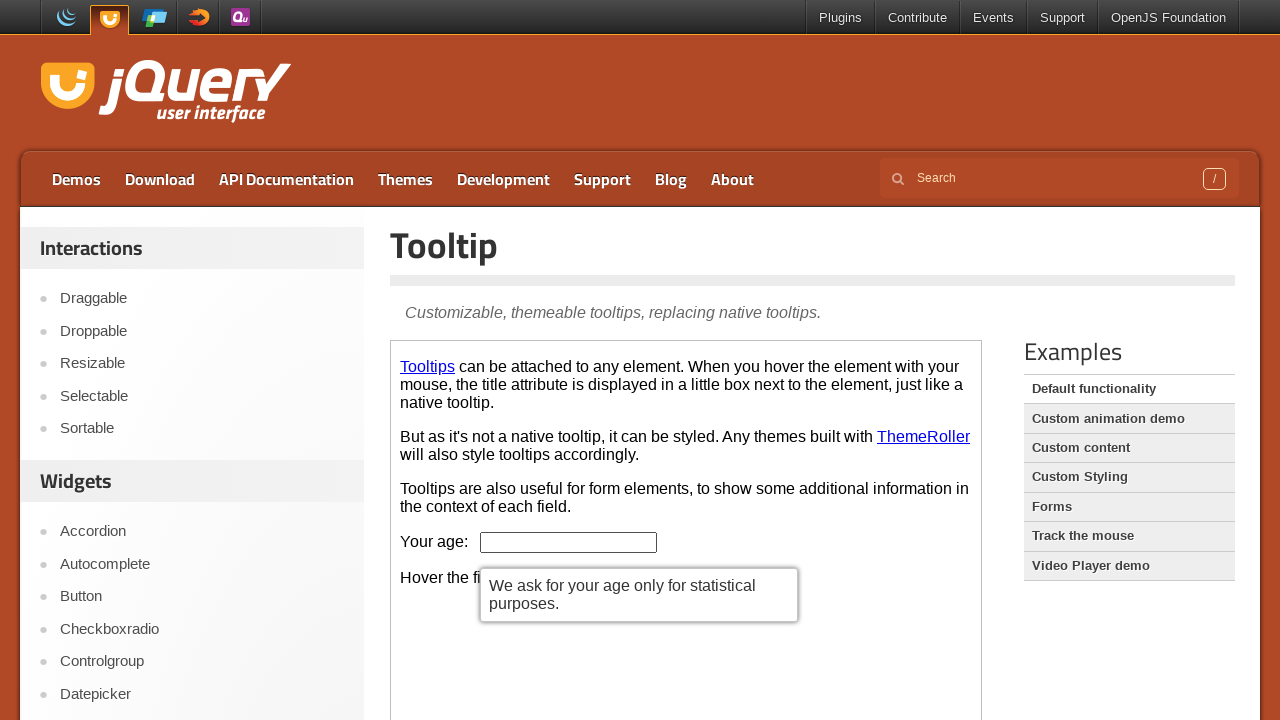

Printed tooltip text content to console
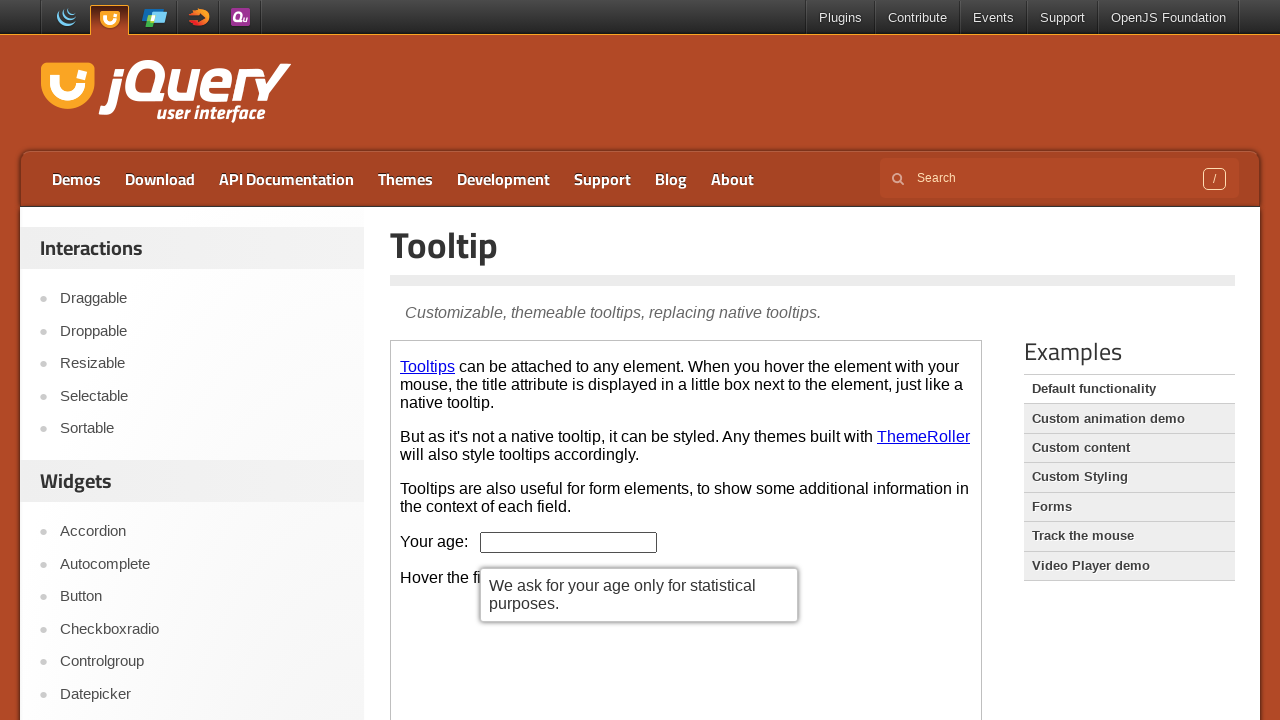

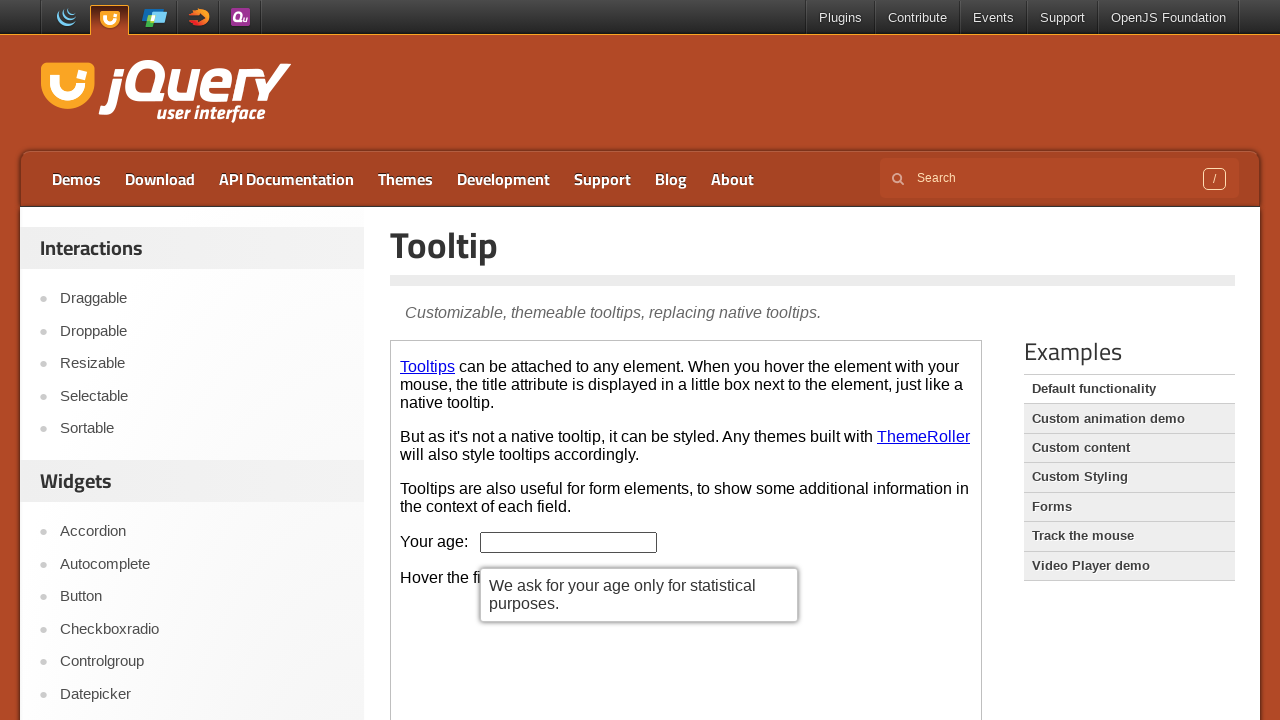